Tests the Accela API test page by clicking the "Me Too!" button and verifying the page returns a test confirmation response.

Starting URL: https://data.calpeats.org/accelaTest.html

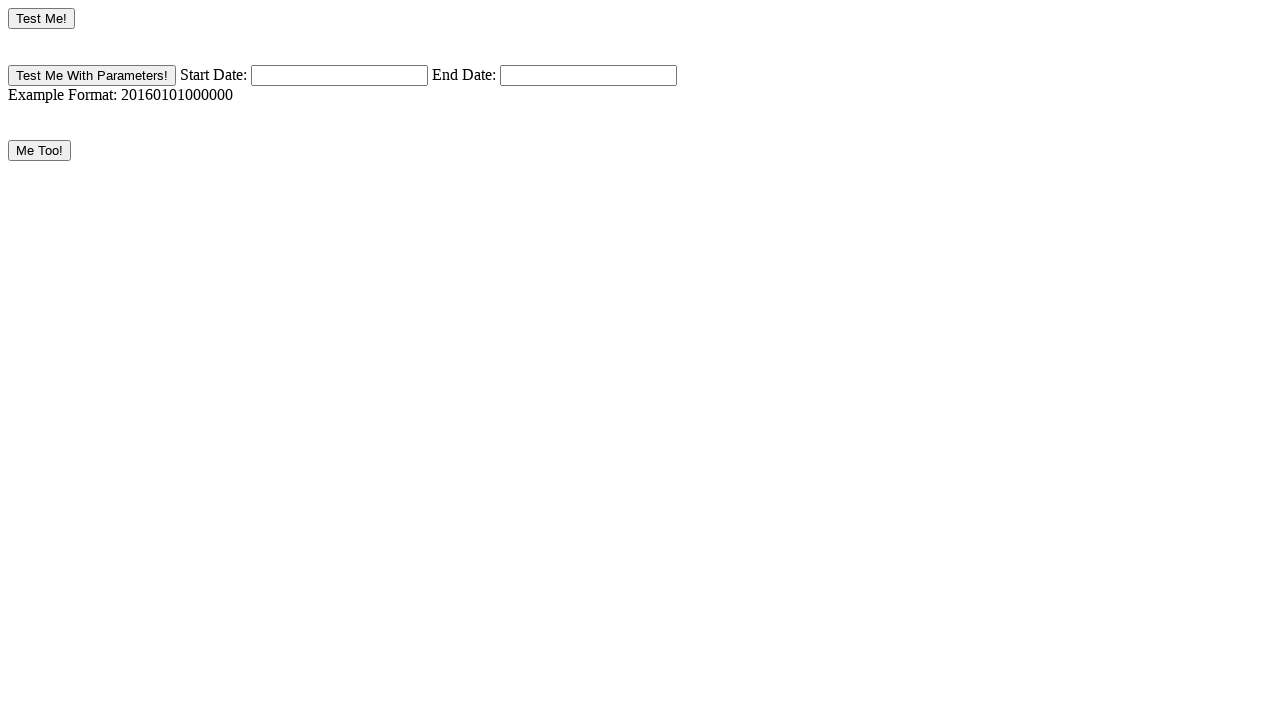

Page loaded and DOM content ready
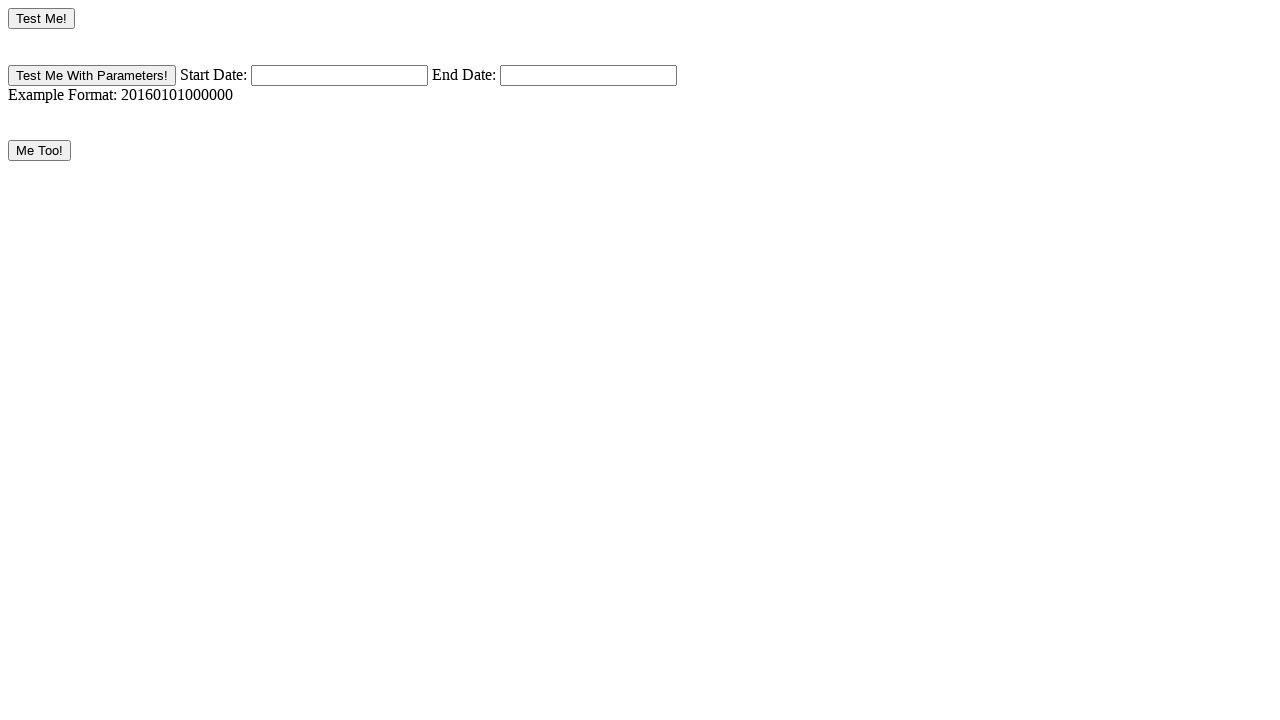

Clicked the 'Me Too!' button at (40, 150) on input[value='Me Too!']
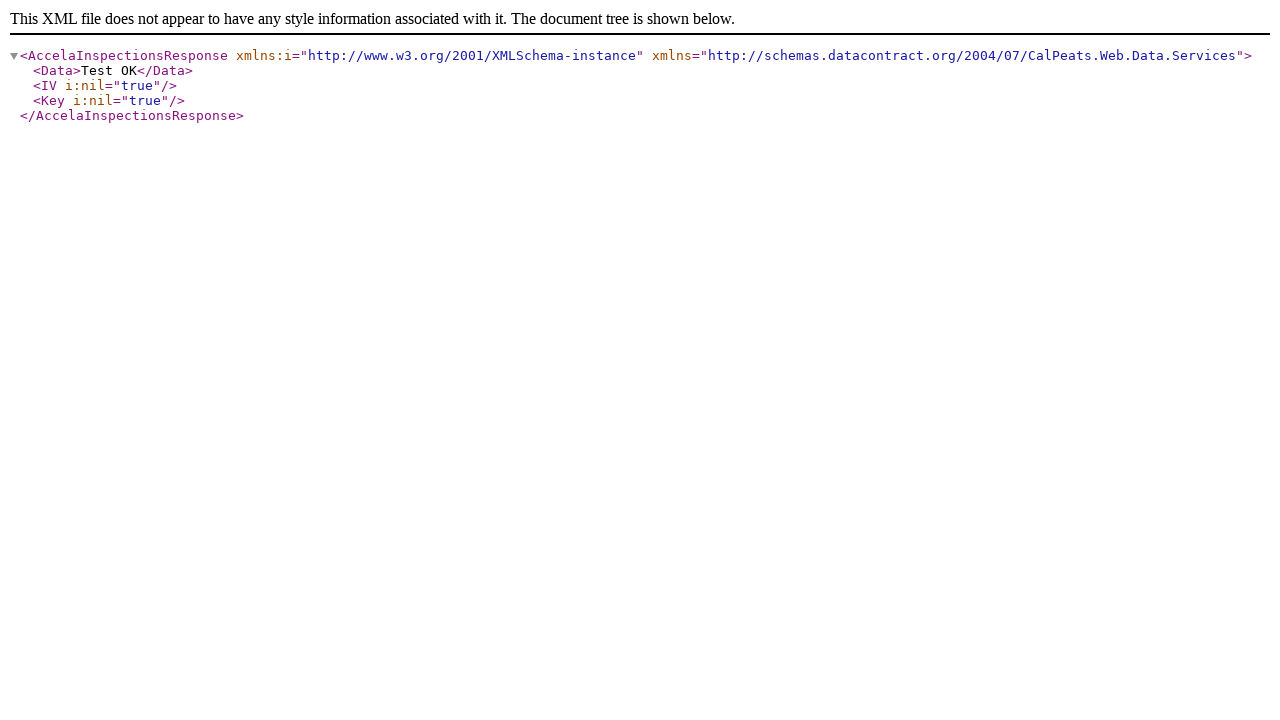

Waited for network activity to complete and verified test confirmation response
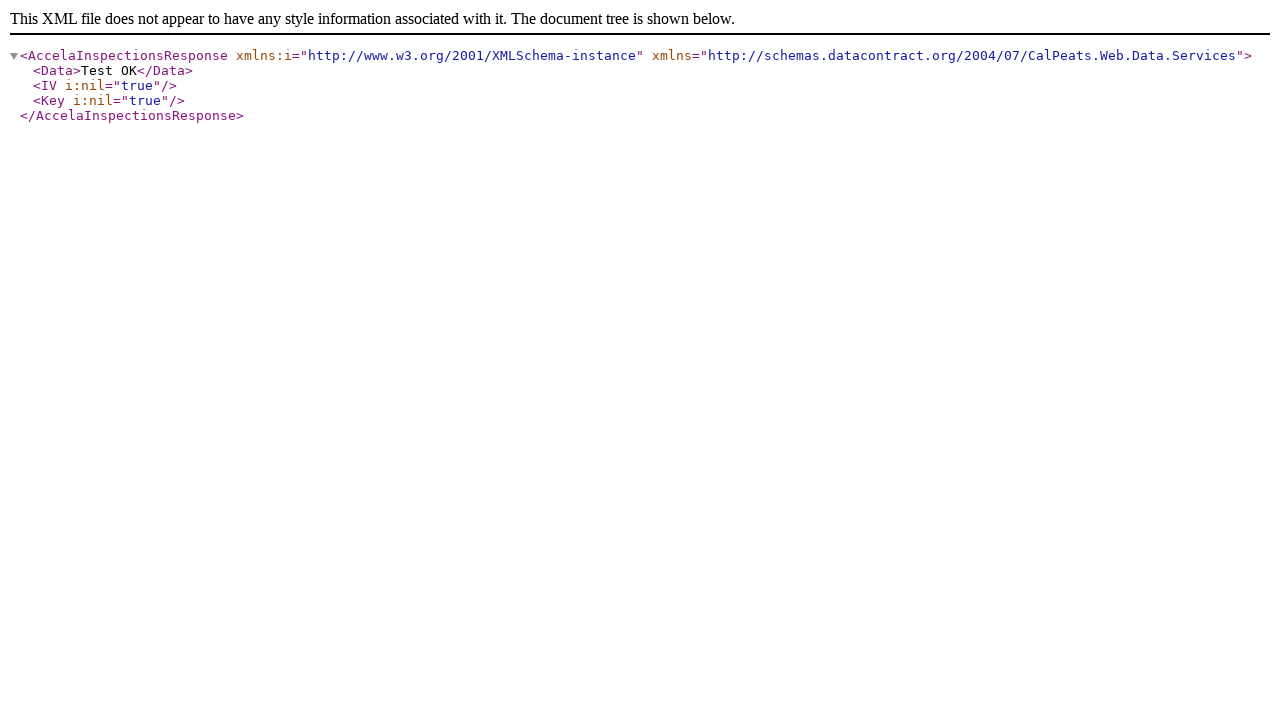

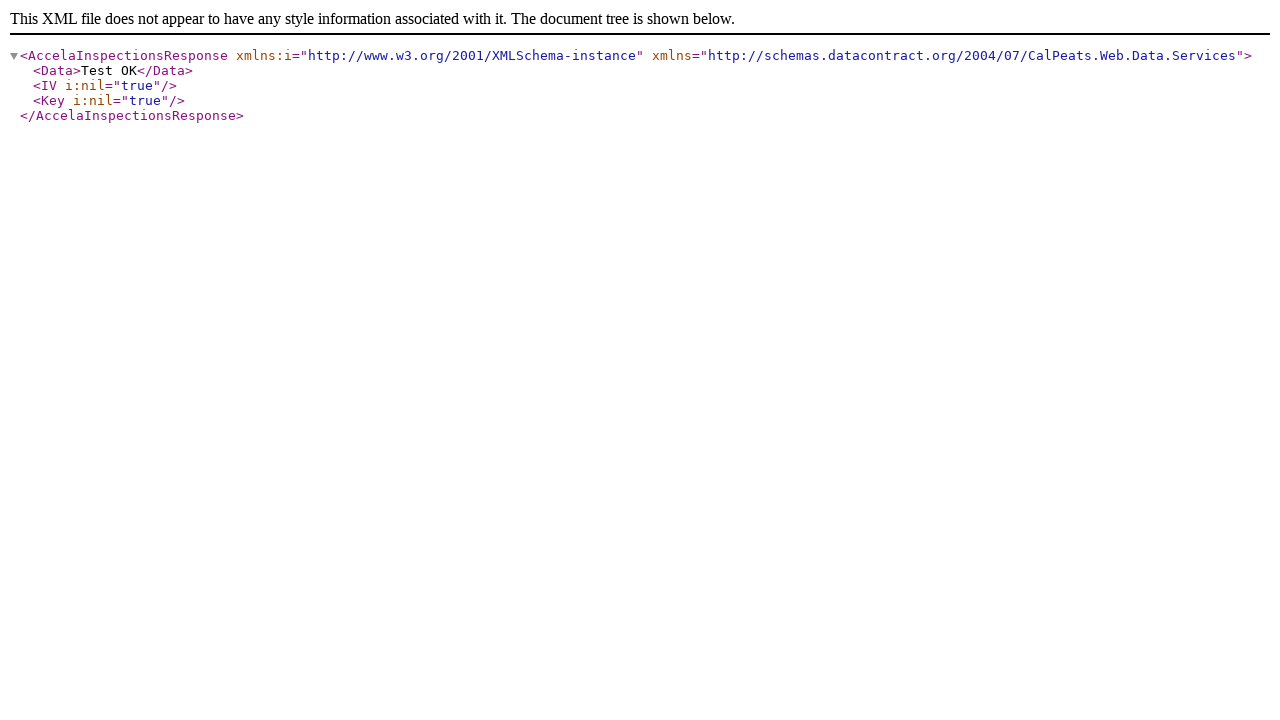